Tests keyboard shortcuts on a text comparison tool by entering text in the first field, selecting all text with Ctrl+A, copying with Ctrl+C, tabbing to the next field, and pasting with Ctrl+V

Starting URL: https://text-compare.com/

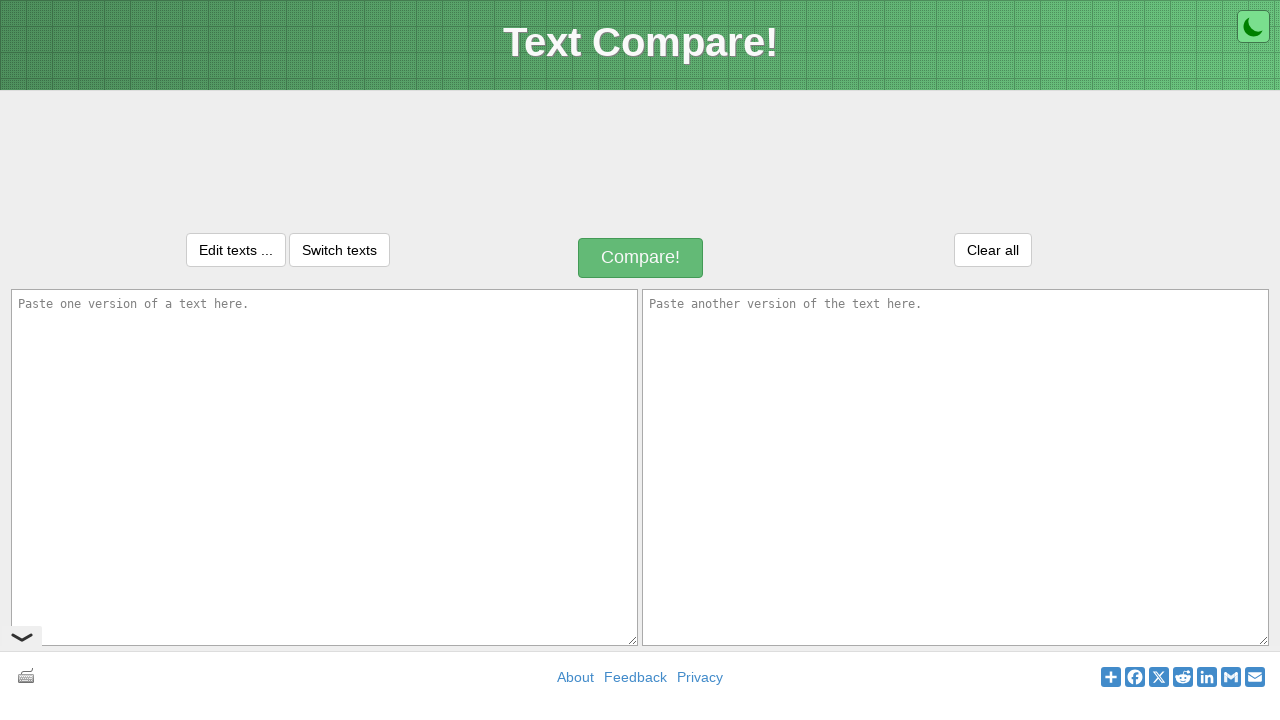

Entered 'Welcome to Selenium' in the first text field on textarea#inputText1
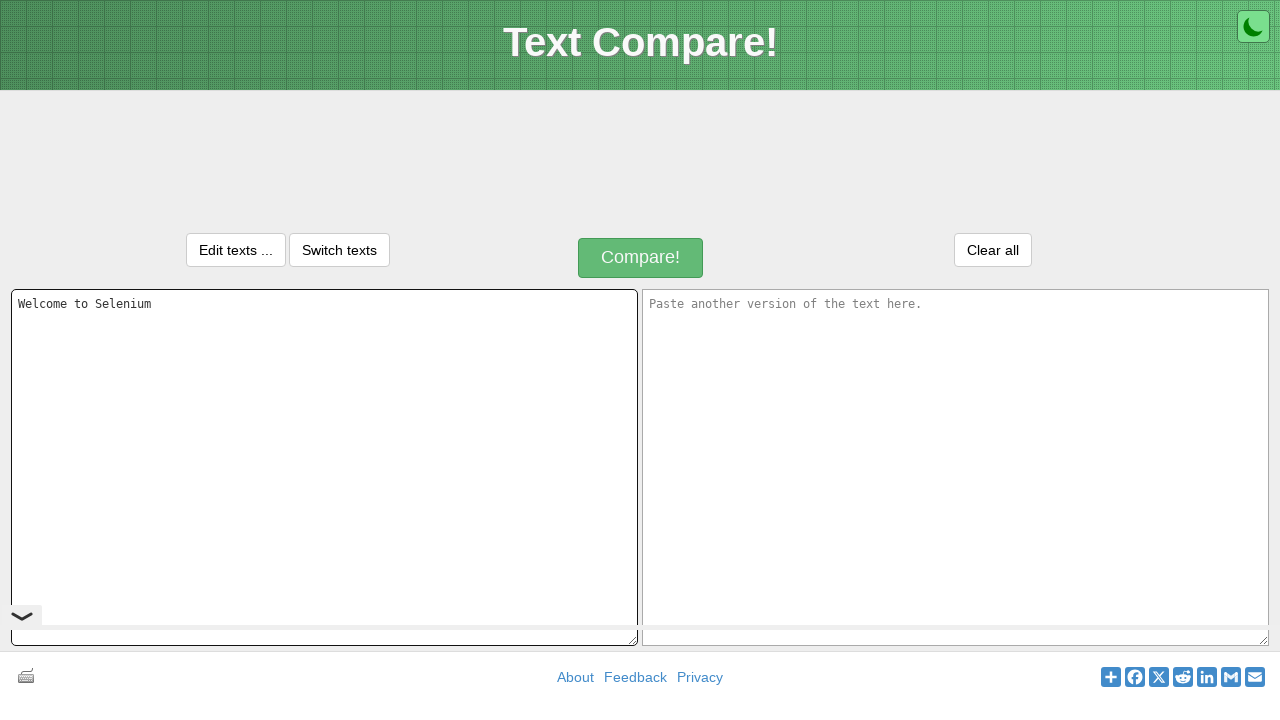

Selected all text in first field using Ctrl+A
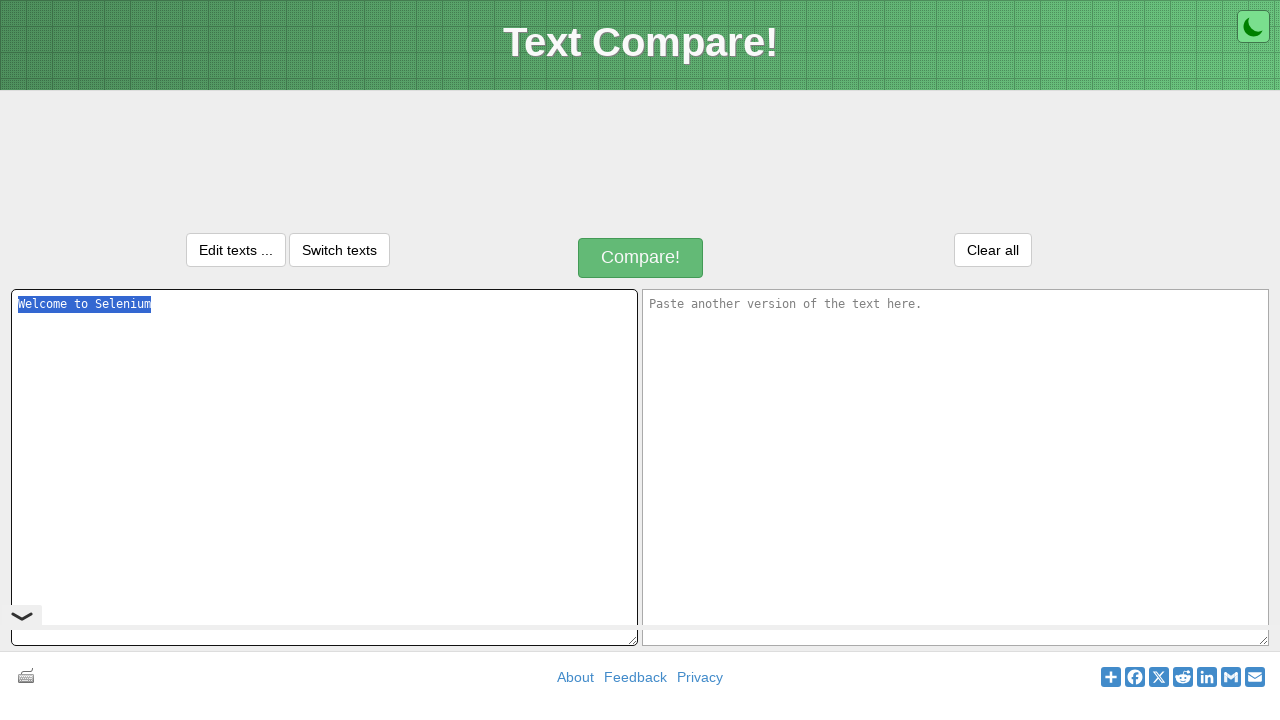

Copied selected text using Ctrl+C
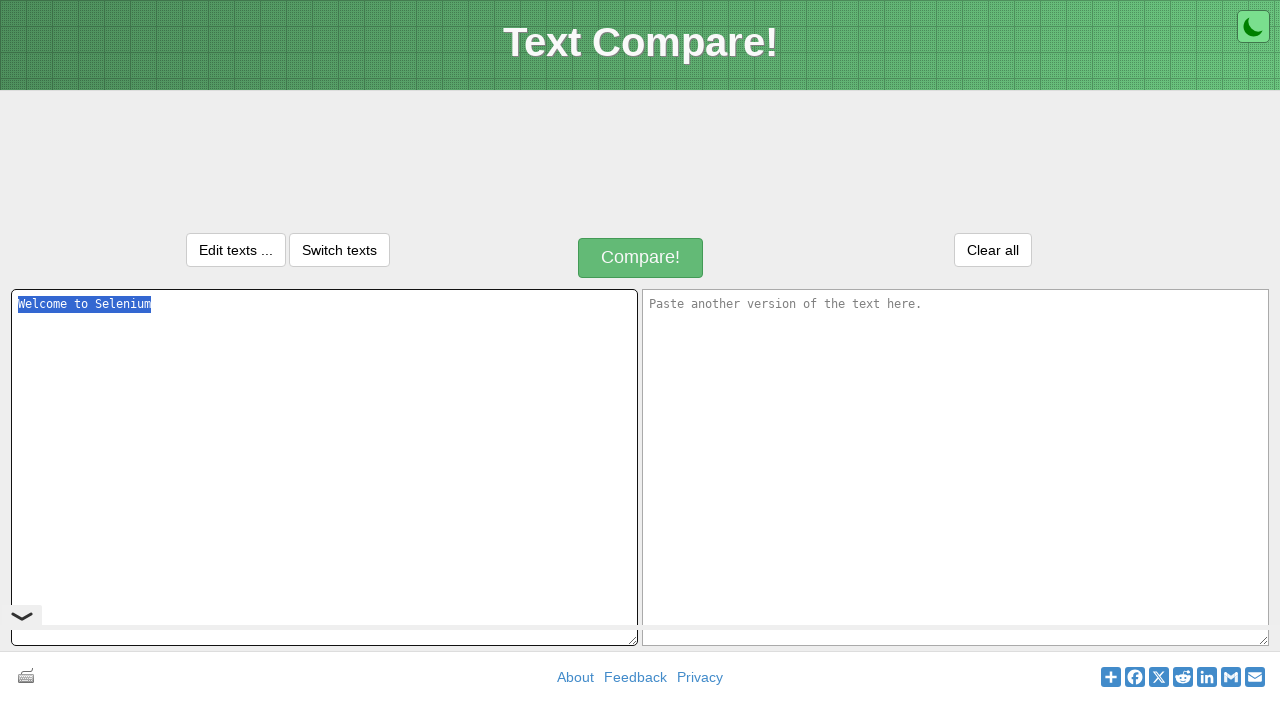

Tabbed to the next field
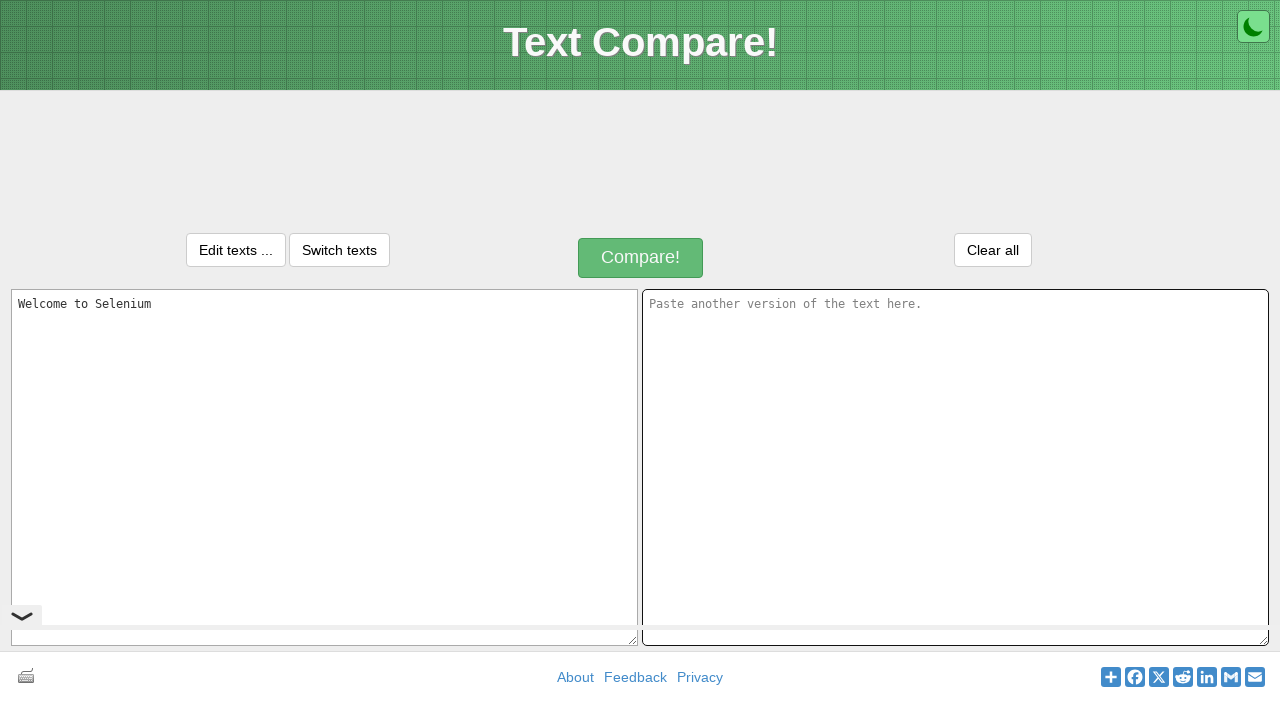

Pasted text into second field using Ctrl+V
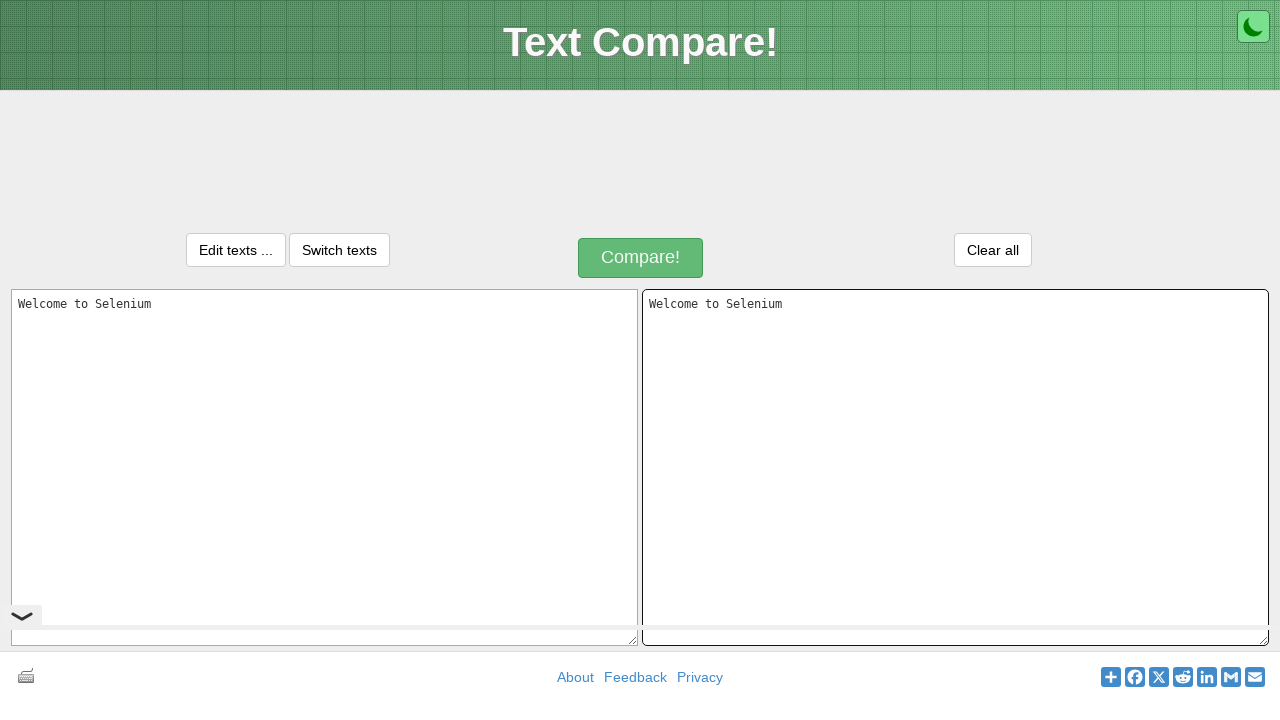

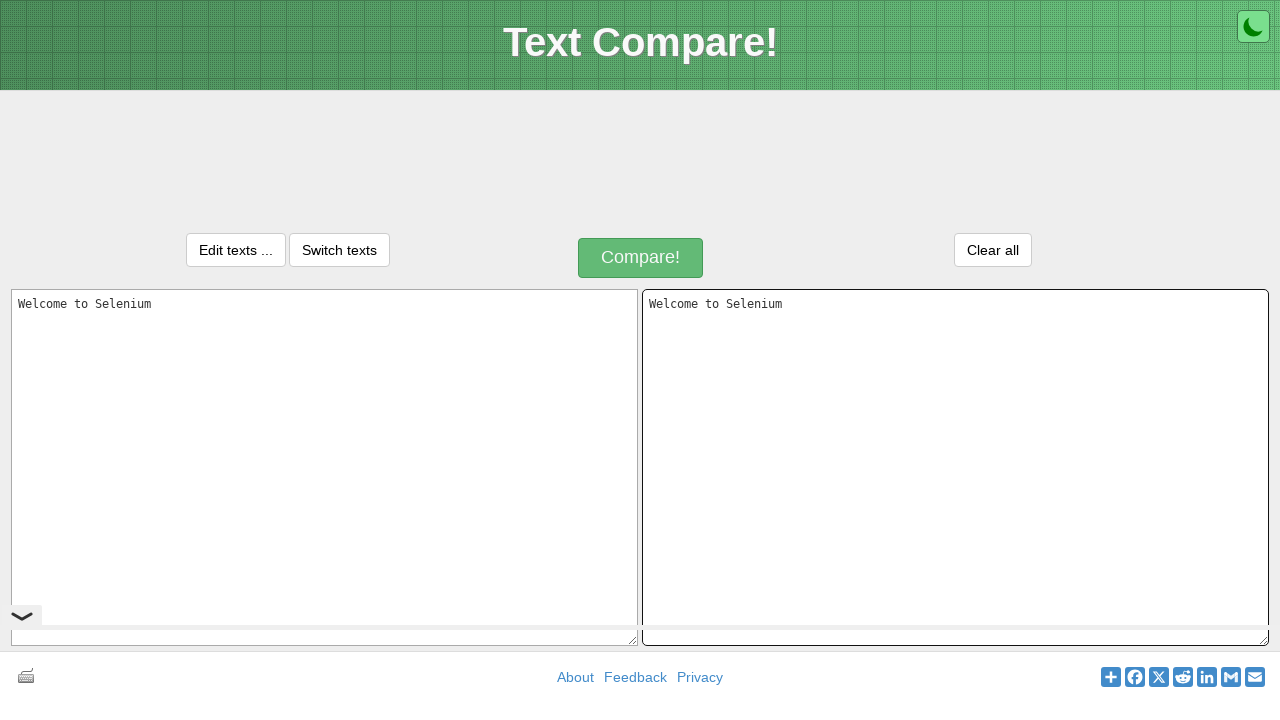